Tests login form validation when password field is empty by only filling username and submitting

Starting URL: https://www.saucedemo.com/

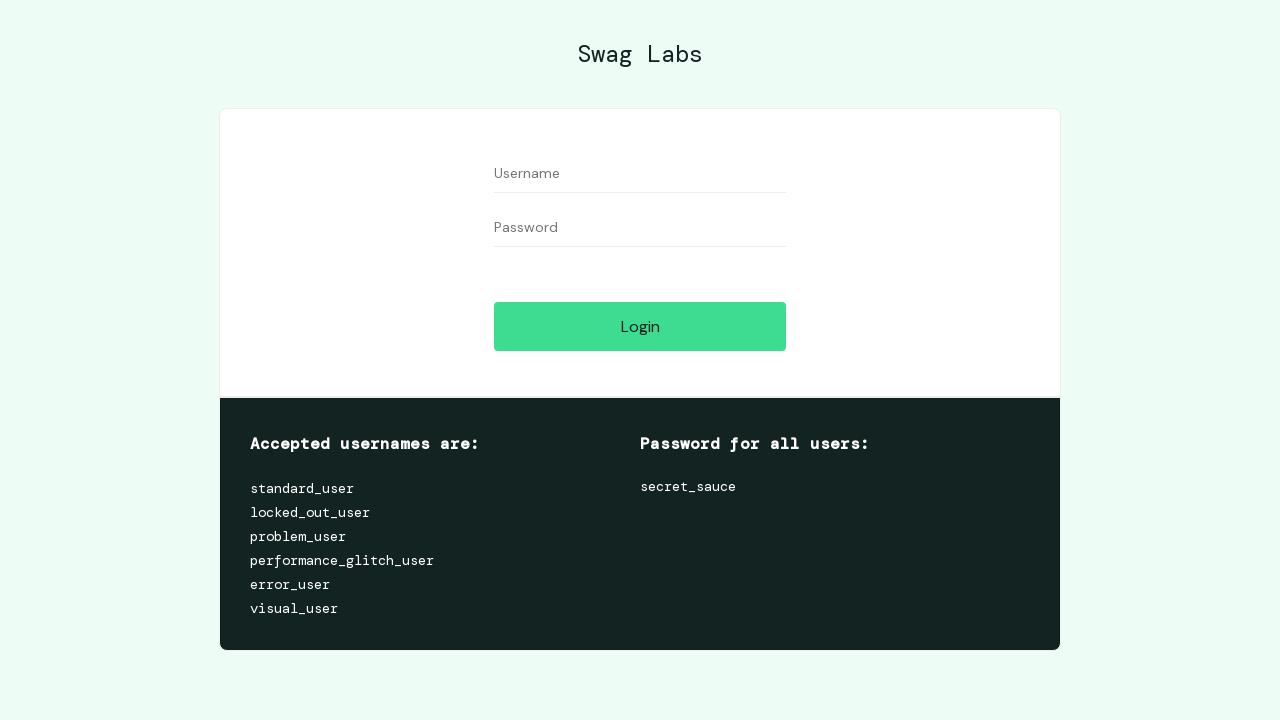

Filled username field with 'standard_user' on #user-name
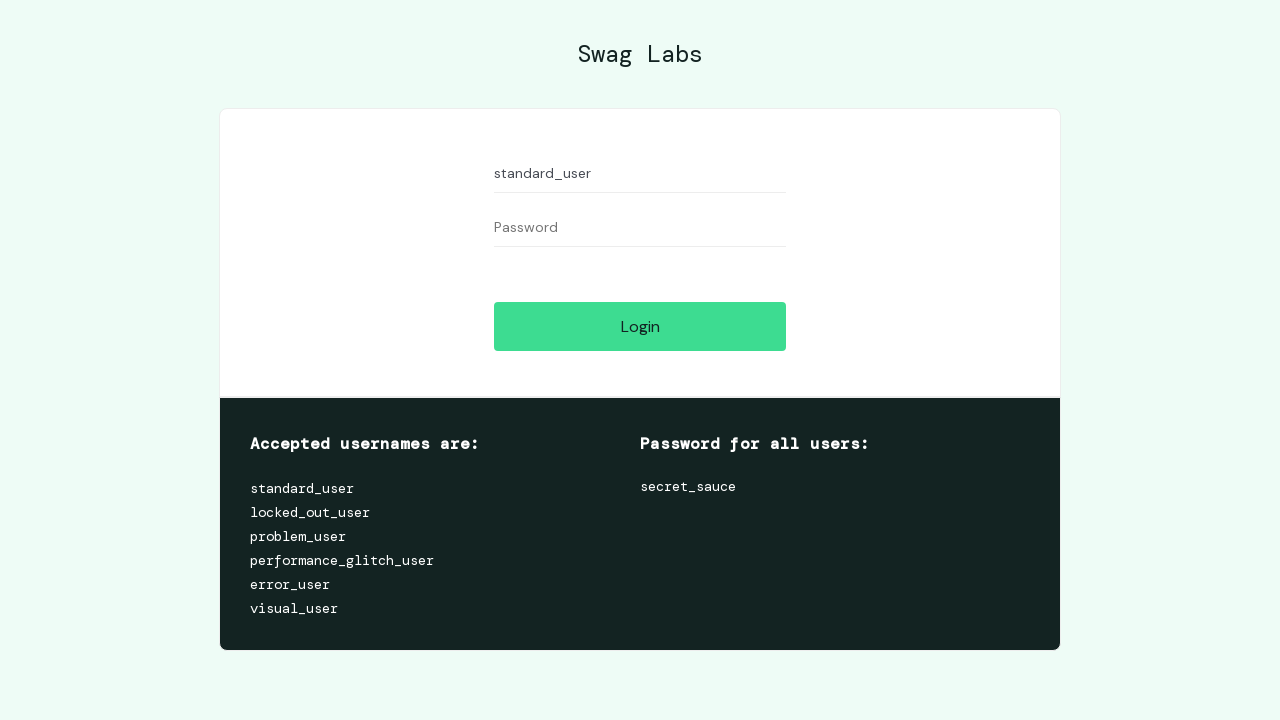

Clicked login button at (640, 326) on [name='login-button']
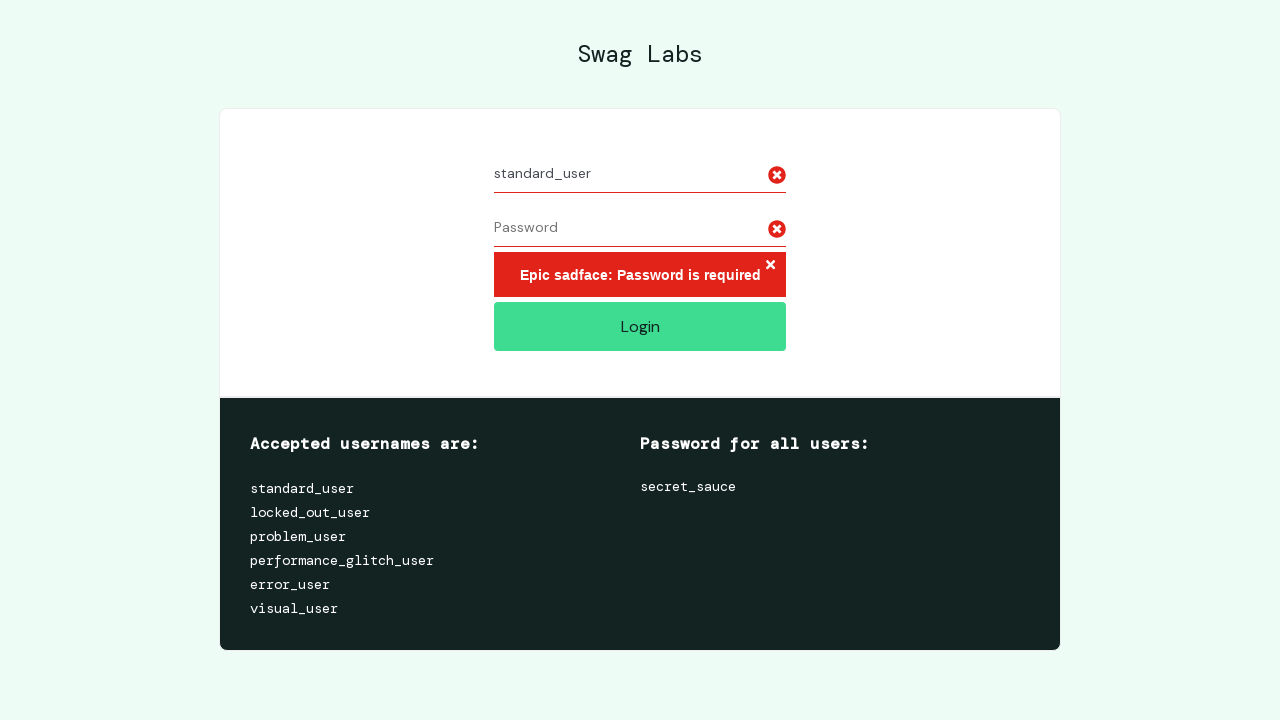

Error message displayed for empty password field
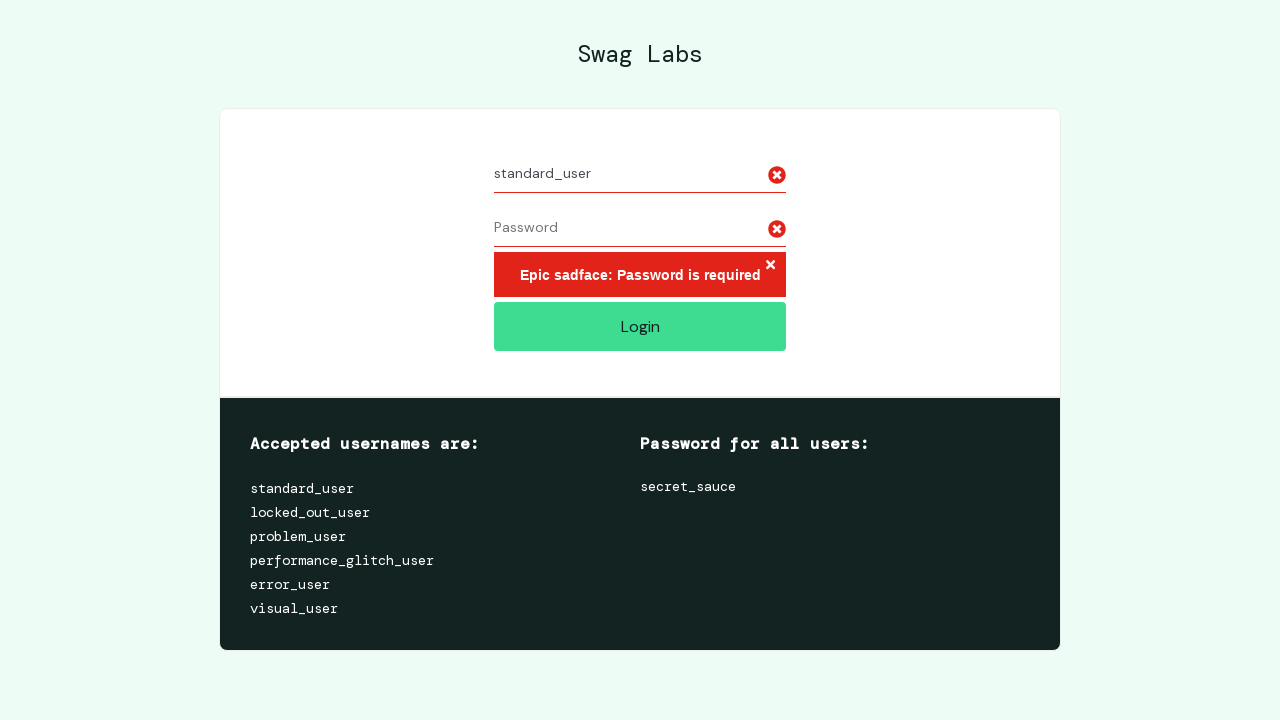

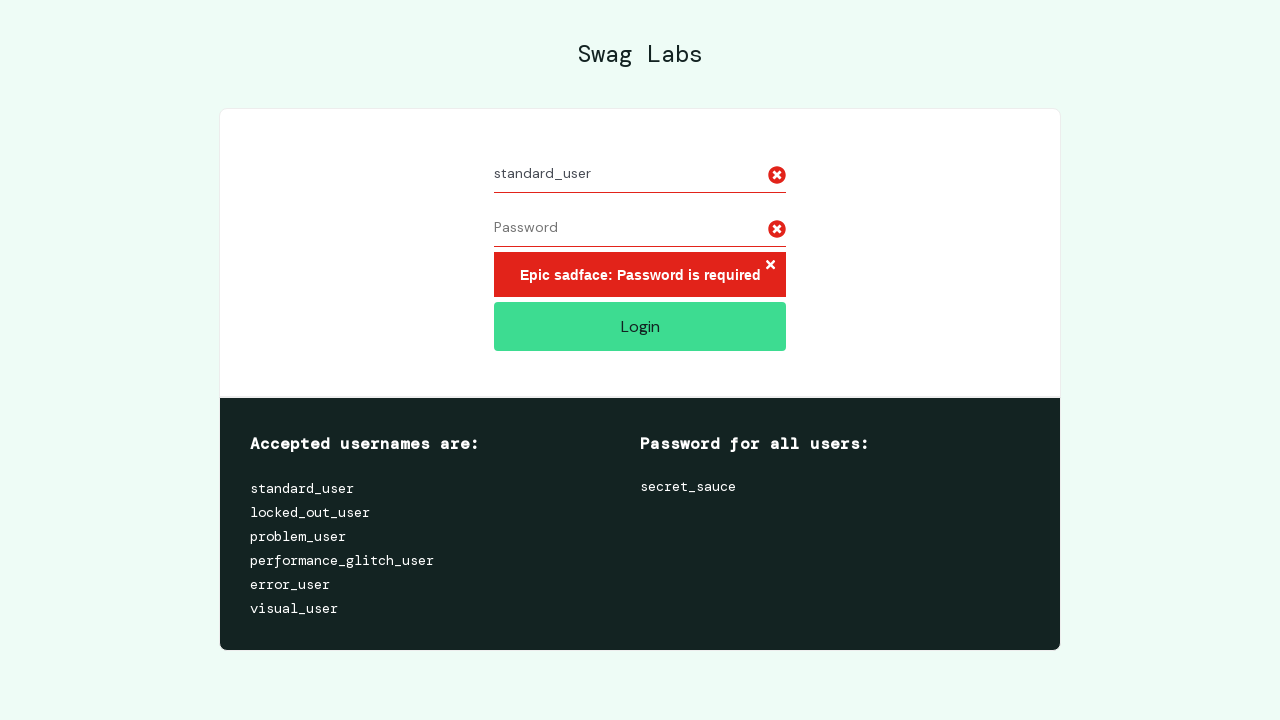